Navigates to Rahul Shetty Academy homepage and verifies the page loads by checking that the page title and URL are accessible.

Starting URL: https://rahulshettyacademy.com/

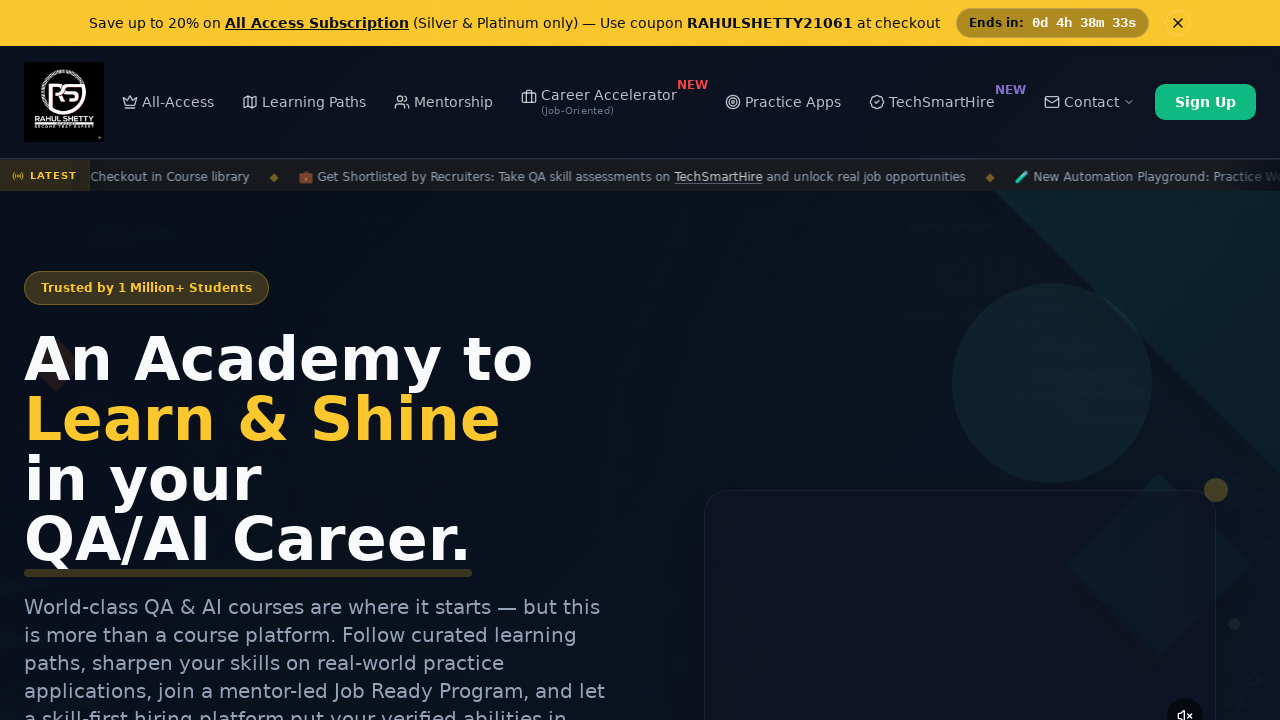

Waited for page to reach domcontentloaded state
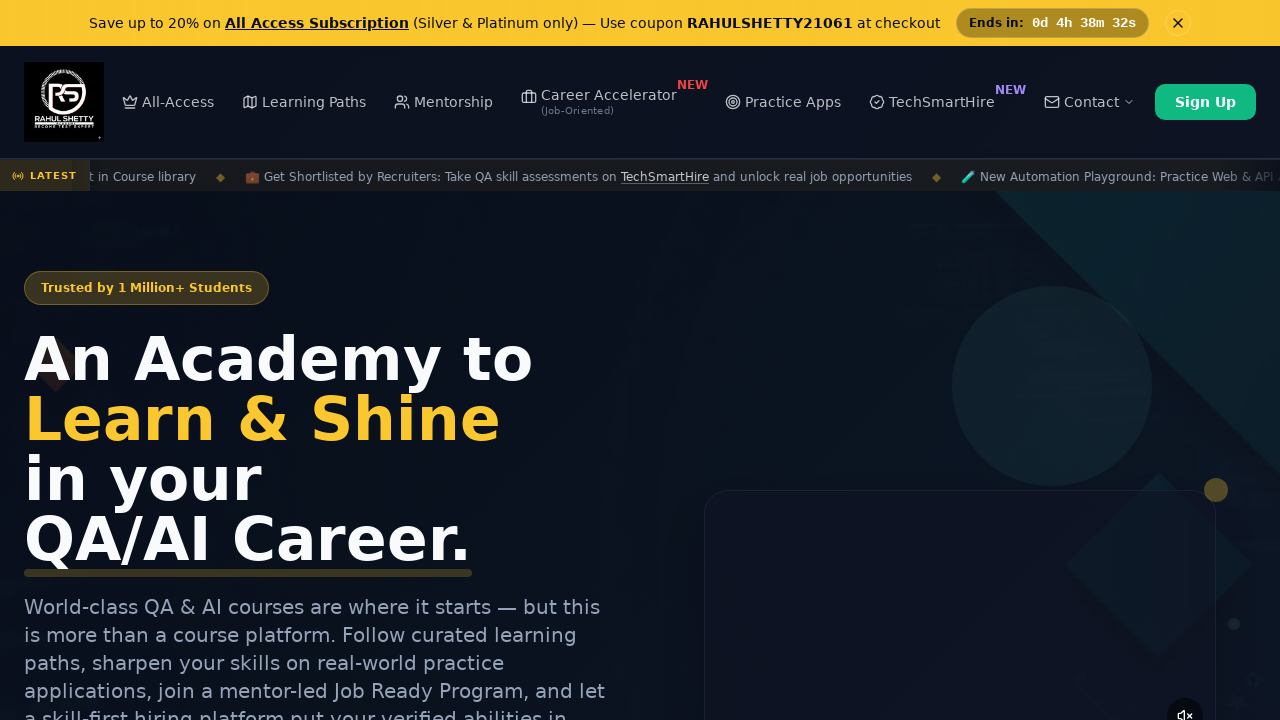

Retrieved page title: Rahul Shetty Academy | QA Automation, Playwright, AI Testing & Online Training
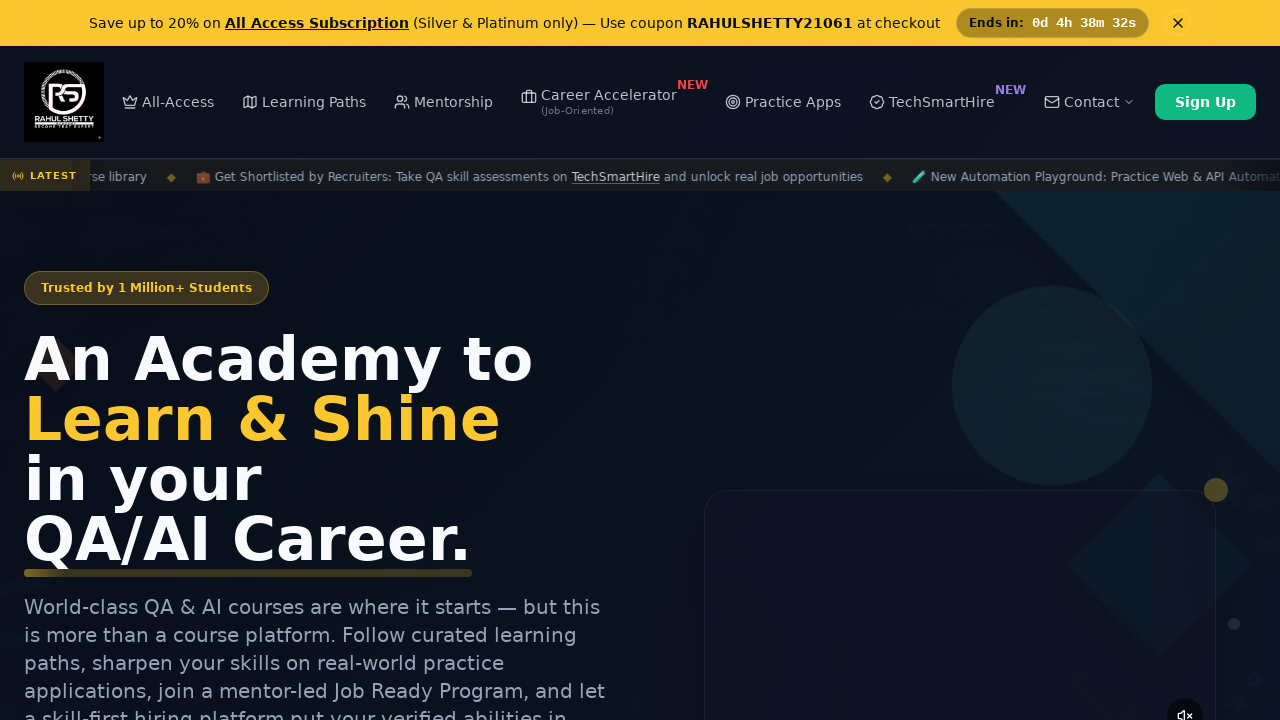

Retrieved current URL: https://rahulshettyacademy.com/
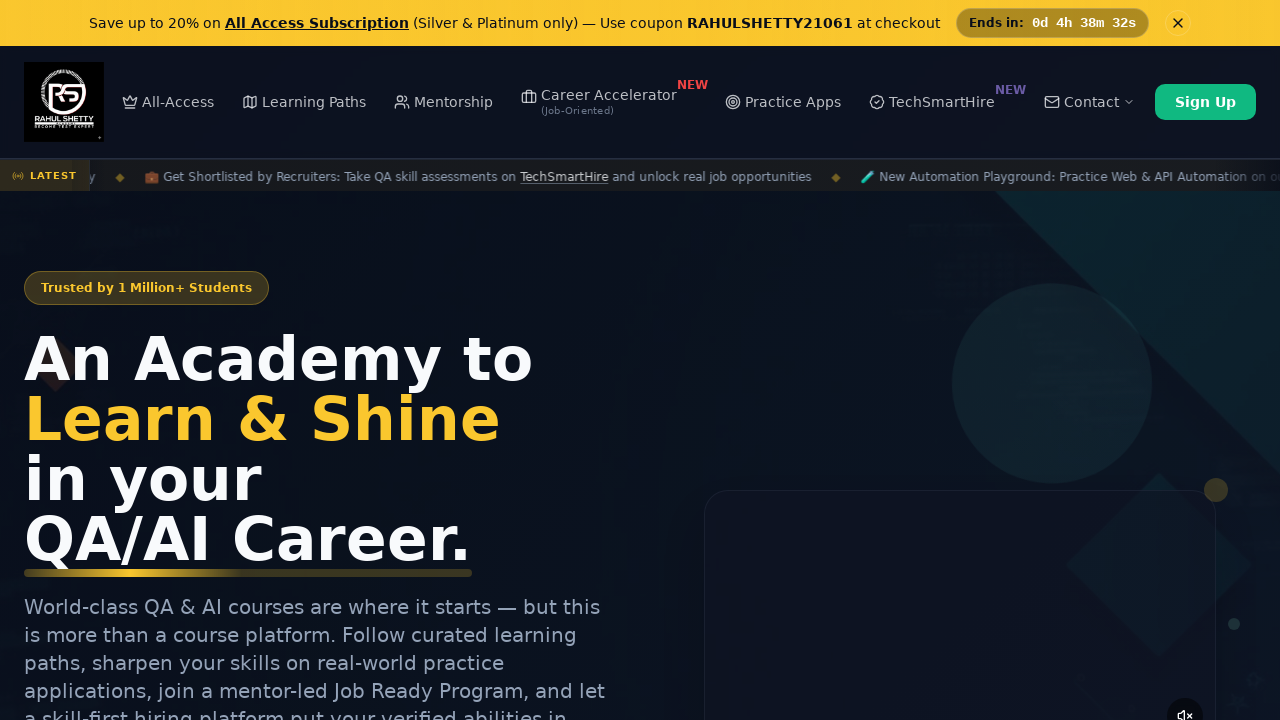

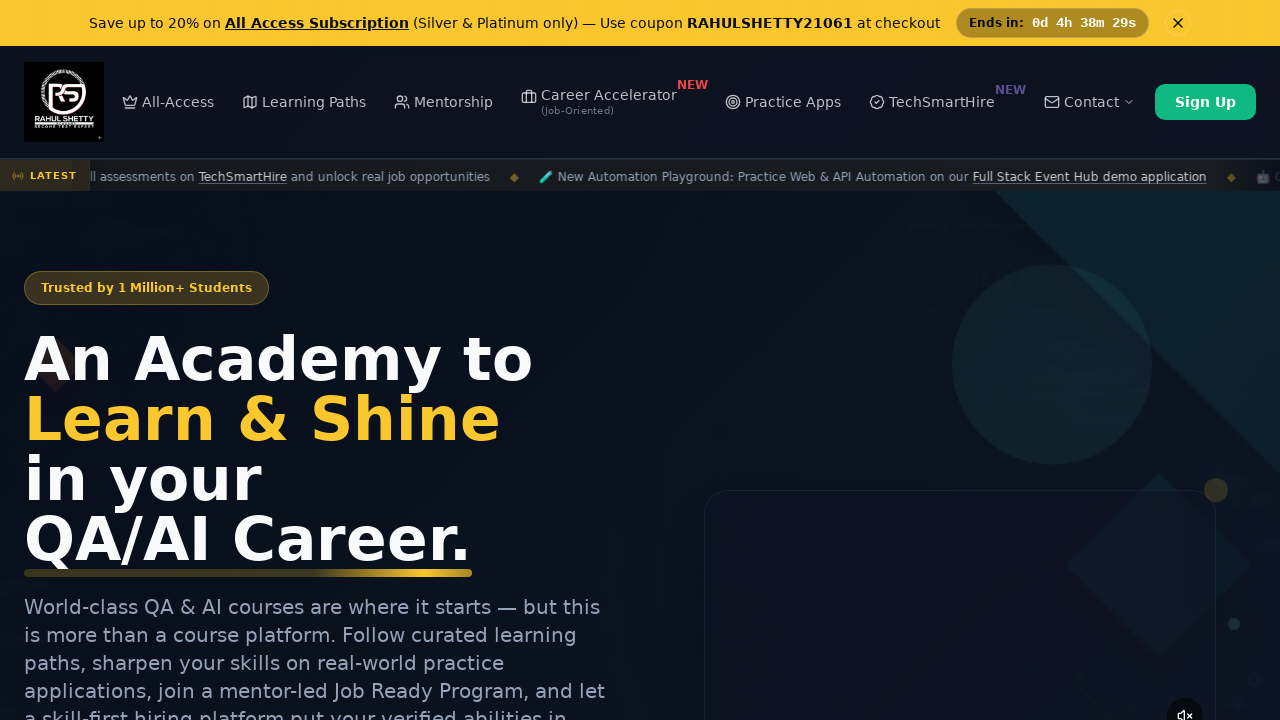